Tests JavaScript alert and confirm dialog handling by entering a name, triggering an alert, accepting it, then triggering a confirm dialog and dismissing it.

Starting URL: https://rahulshettyacademy.com/AutomationPractice/

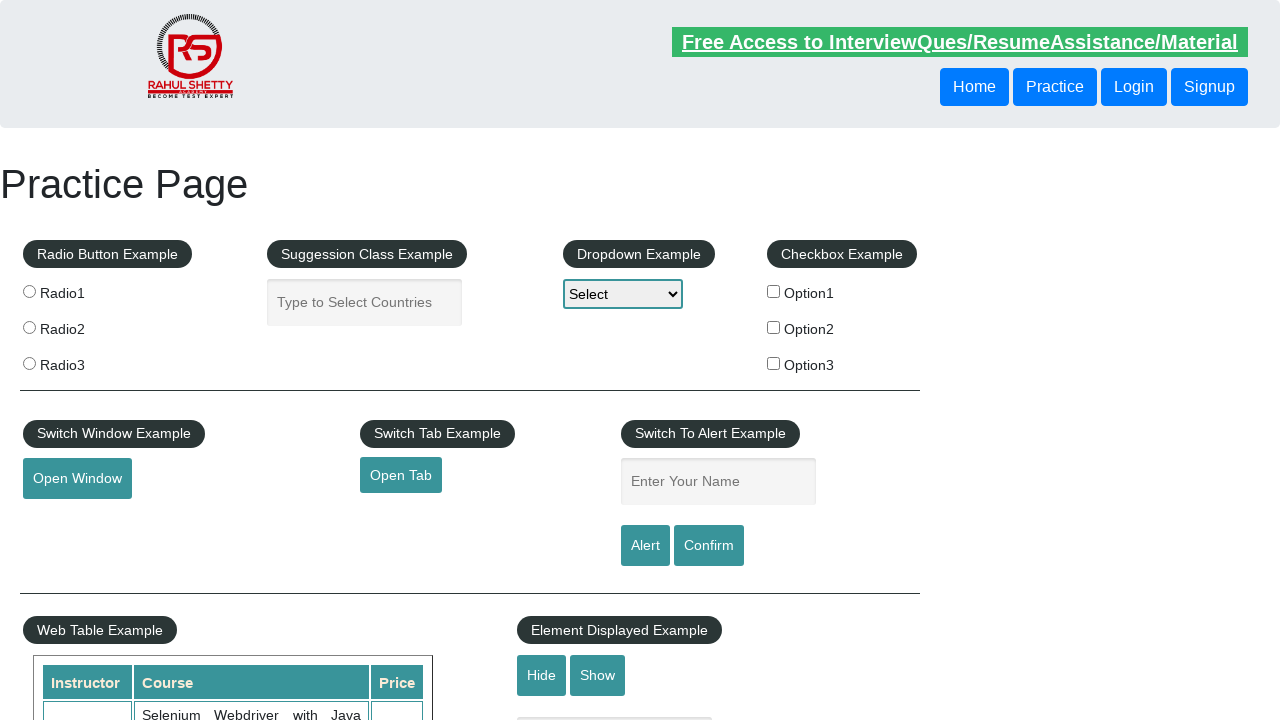

Filled name field with 'Rahul' on #name
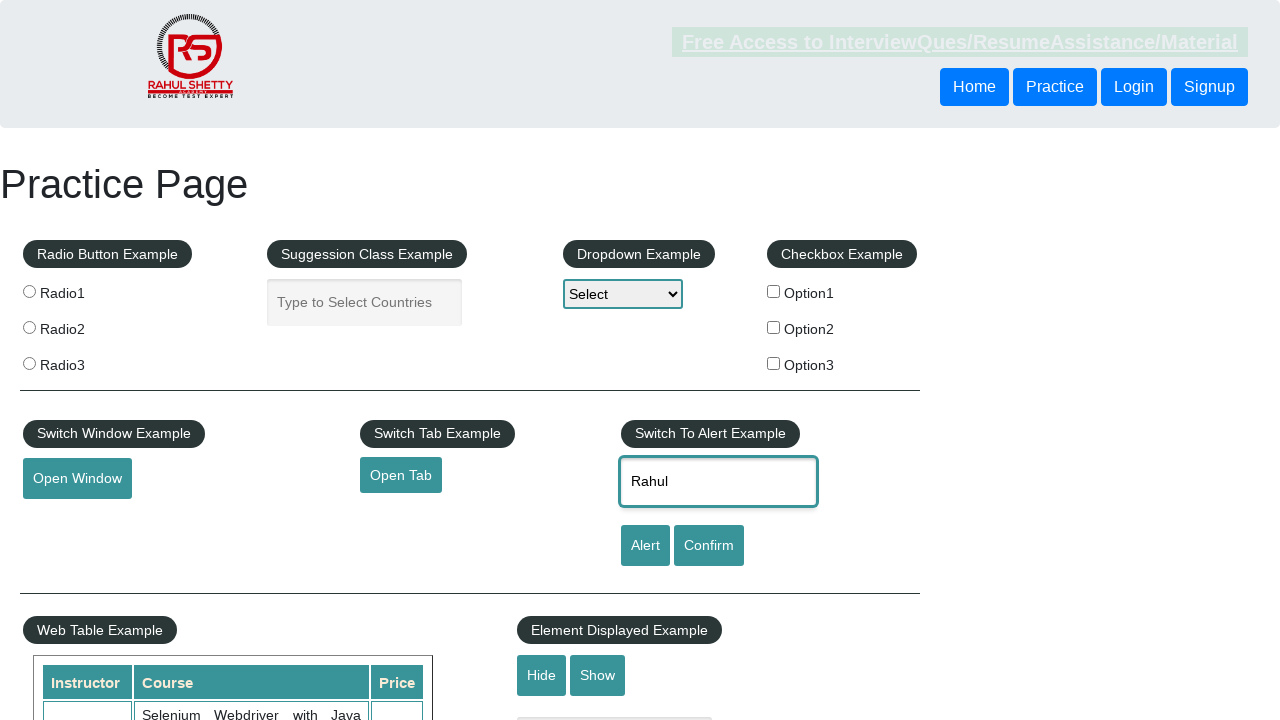

Set up dialog handler to accept alert
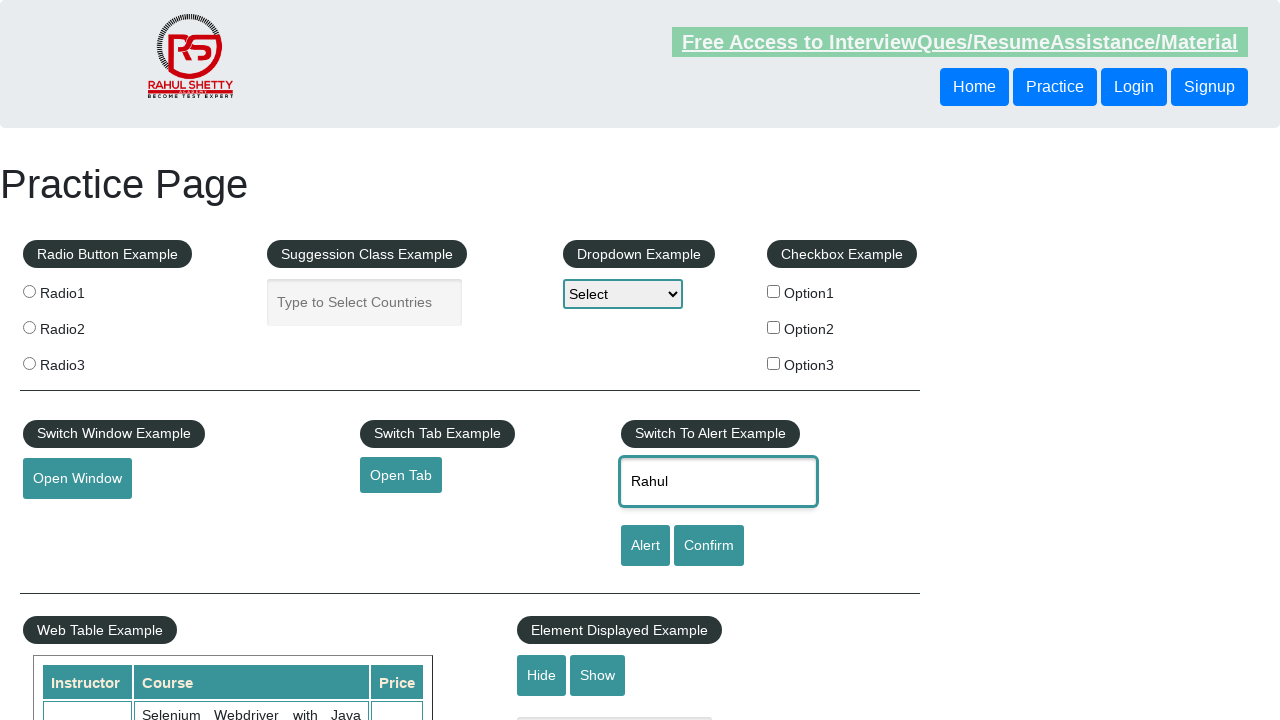

Clicked alert button to trigger JavaScript alert at (645, 546) on #alertbtn
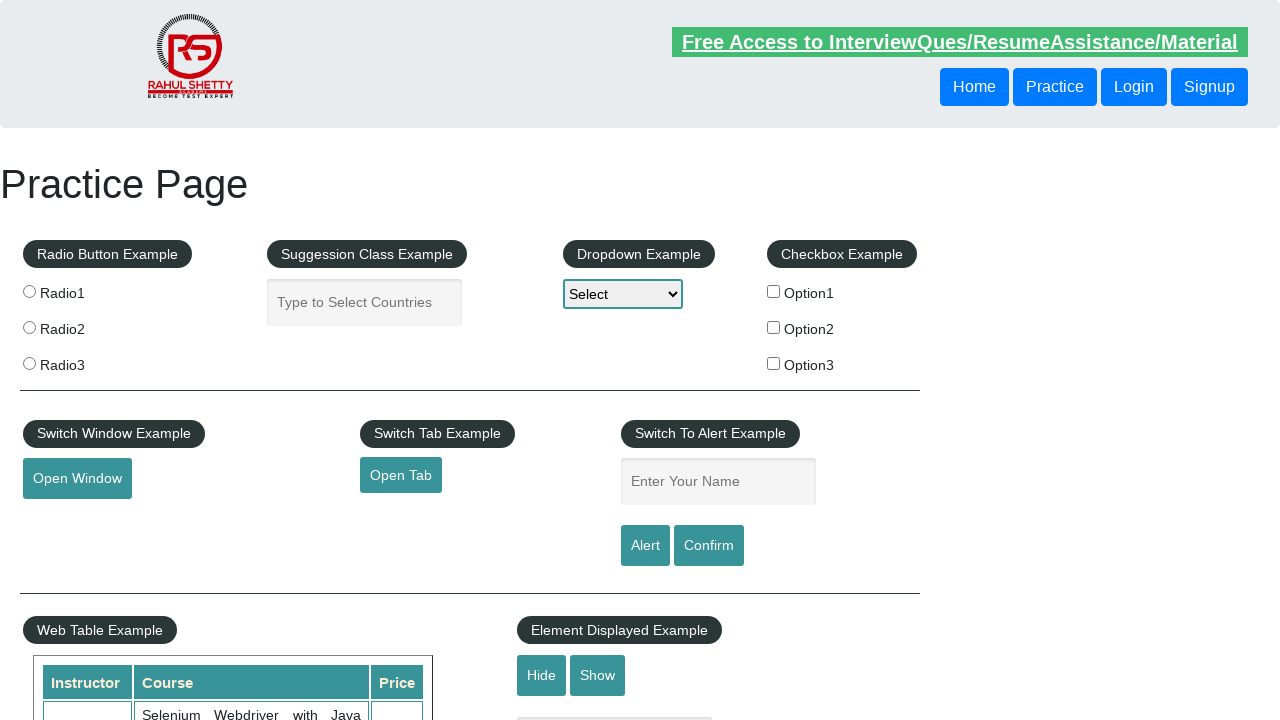

Waited for alert dialog to be processed
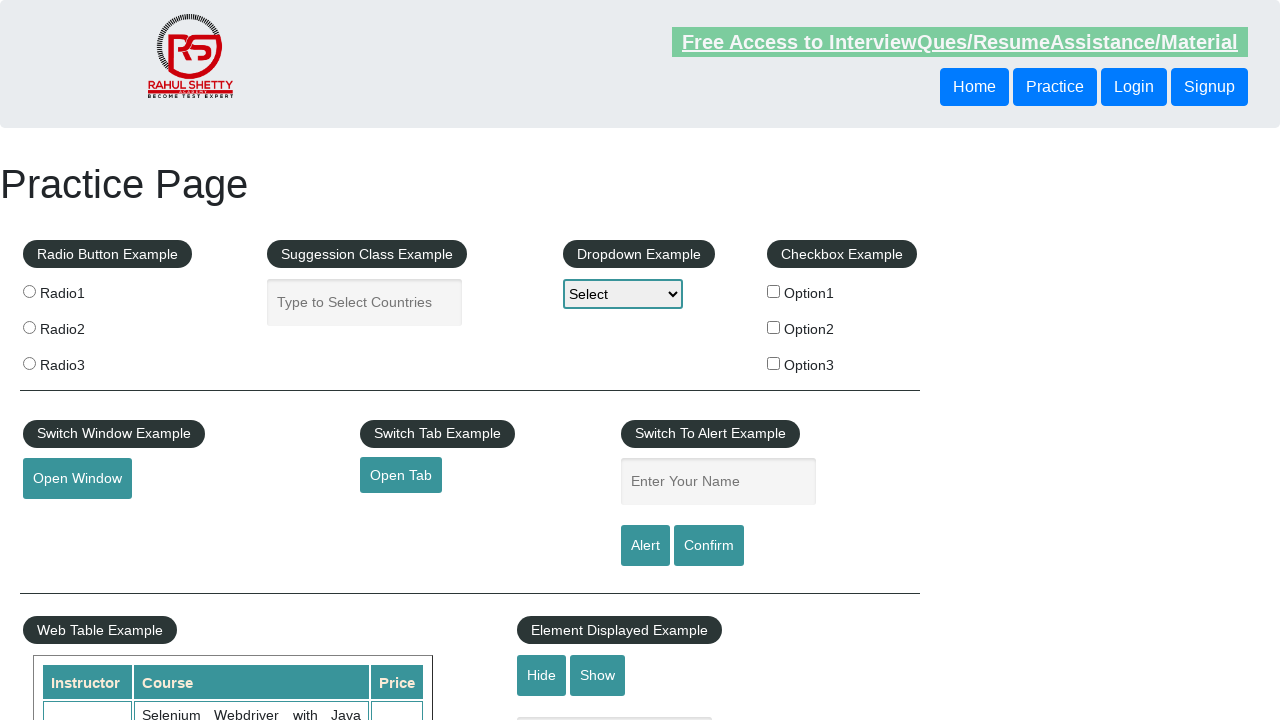

Set up dialog handler to dismiss confirm dialog
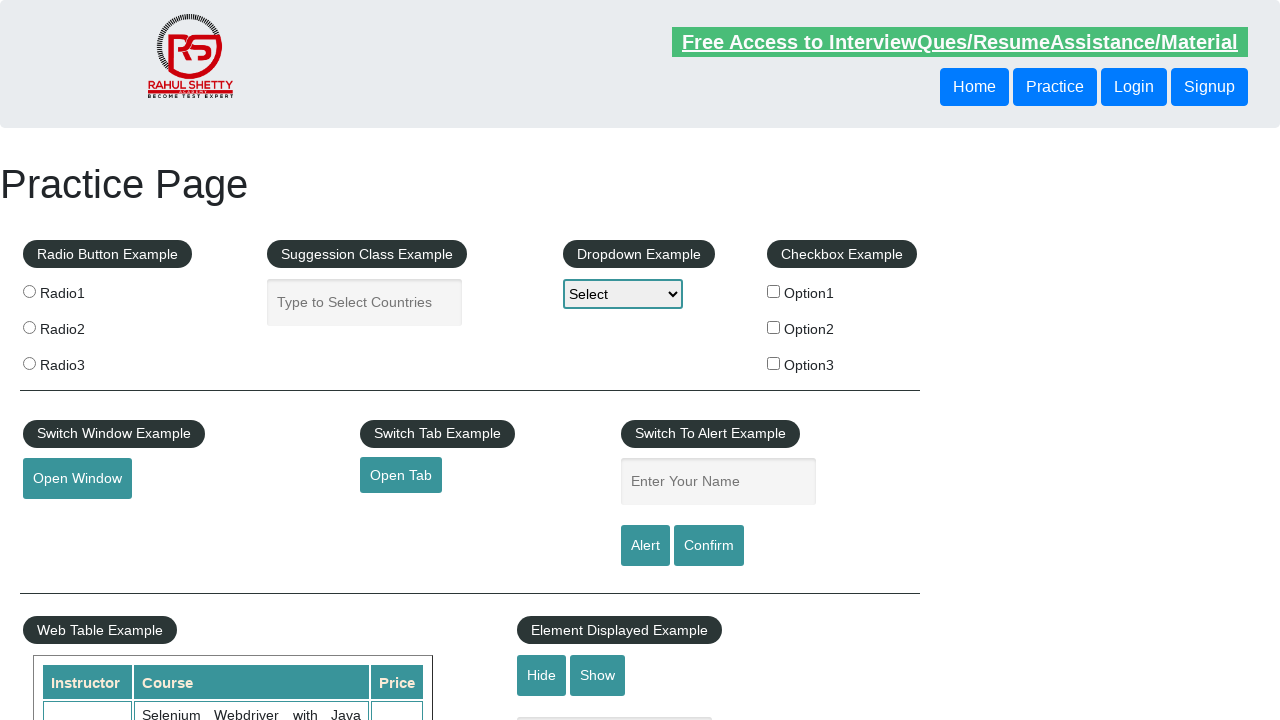

Clicked confirm button to trigger confirm dialog at (709, 546) on #confirmbtn
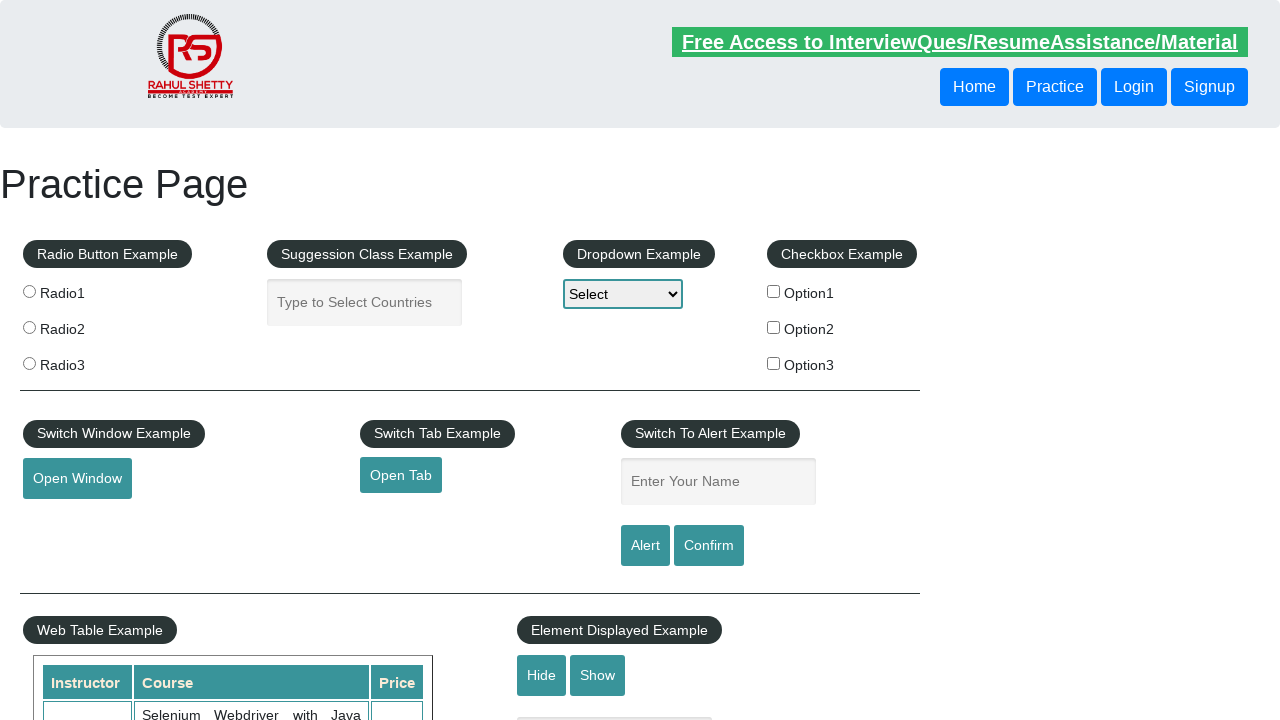

Waited for confirm dialog to be processed and dismissed
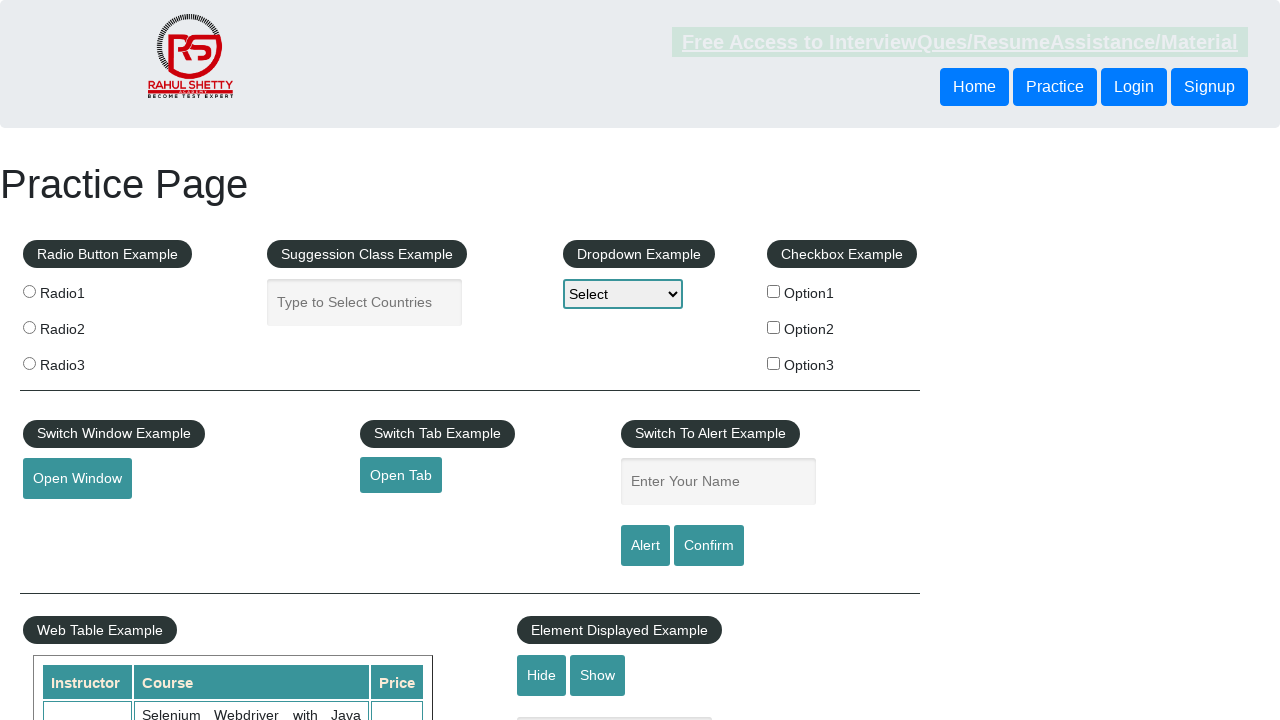

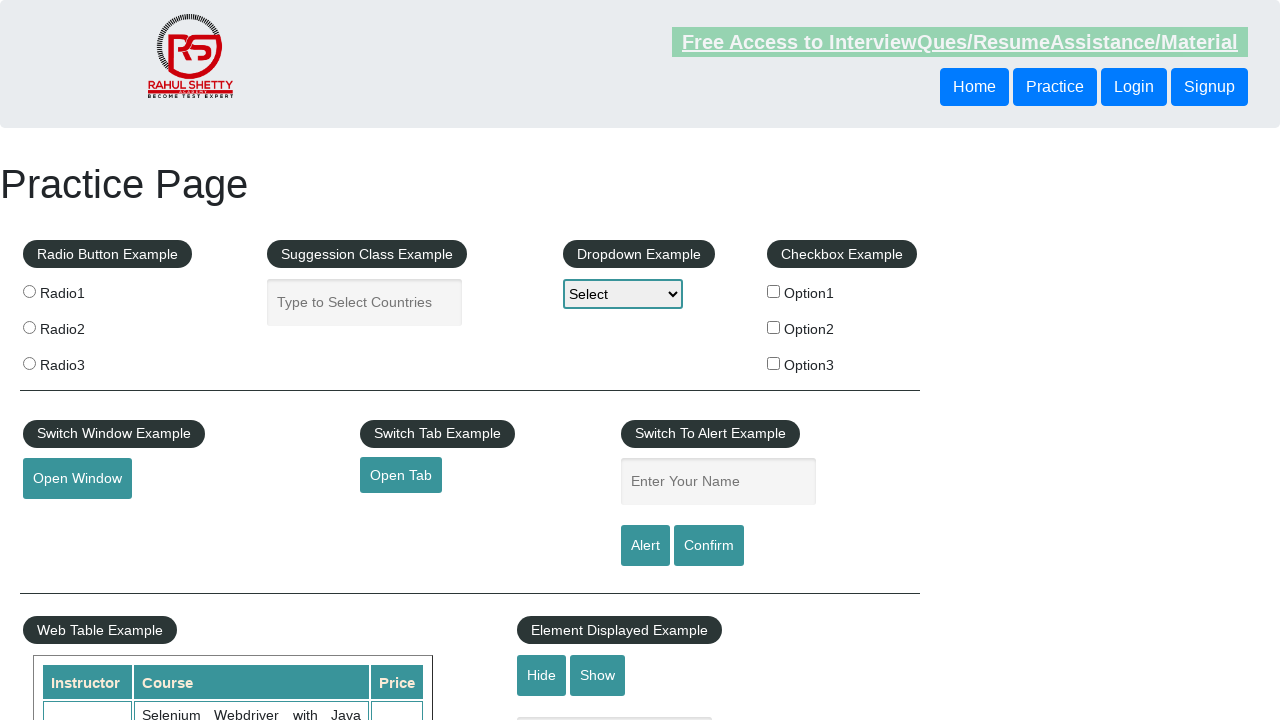